Tests navigation to the team page by clicking Start menu and then Team submenu, verifying that the team member names are displayed correctly.

Starting URL: https://www.99-bottles-of-beer.net/

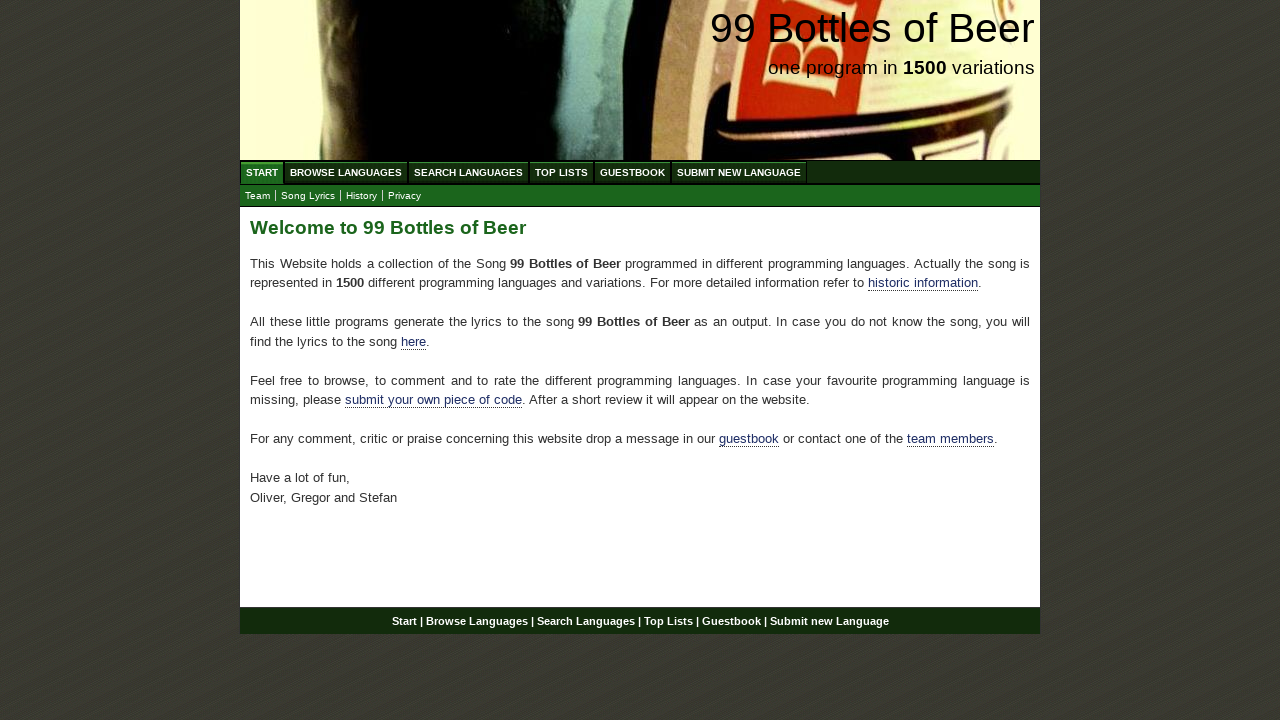

Clicked on Start menu item at (262, 172) on xpath=//div[@id='navigation']//a[@href='/']
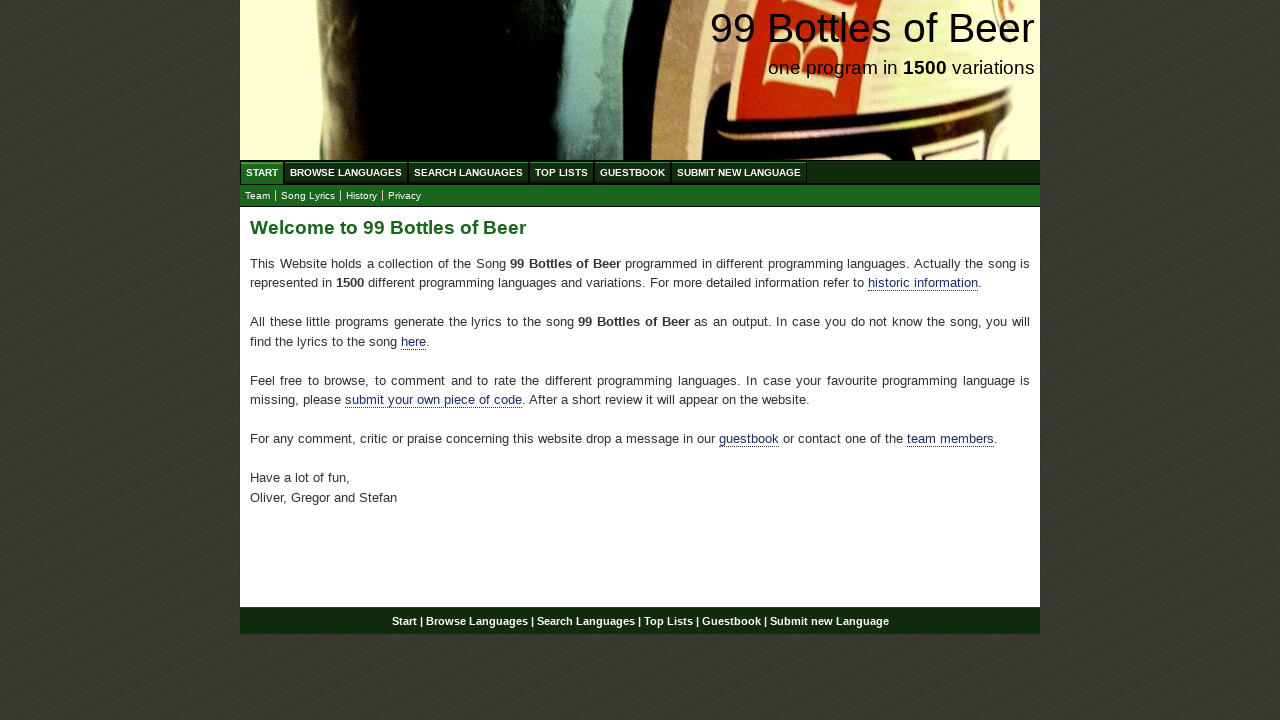

Clicked on Team submenu item at (258, 196) on xpath=//div[@id='navigation']//a[@href='team.html']
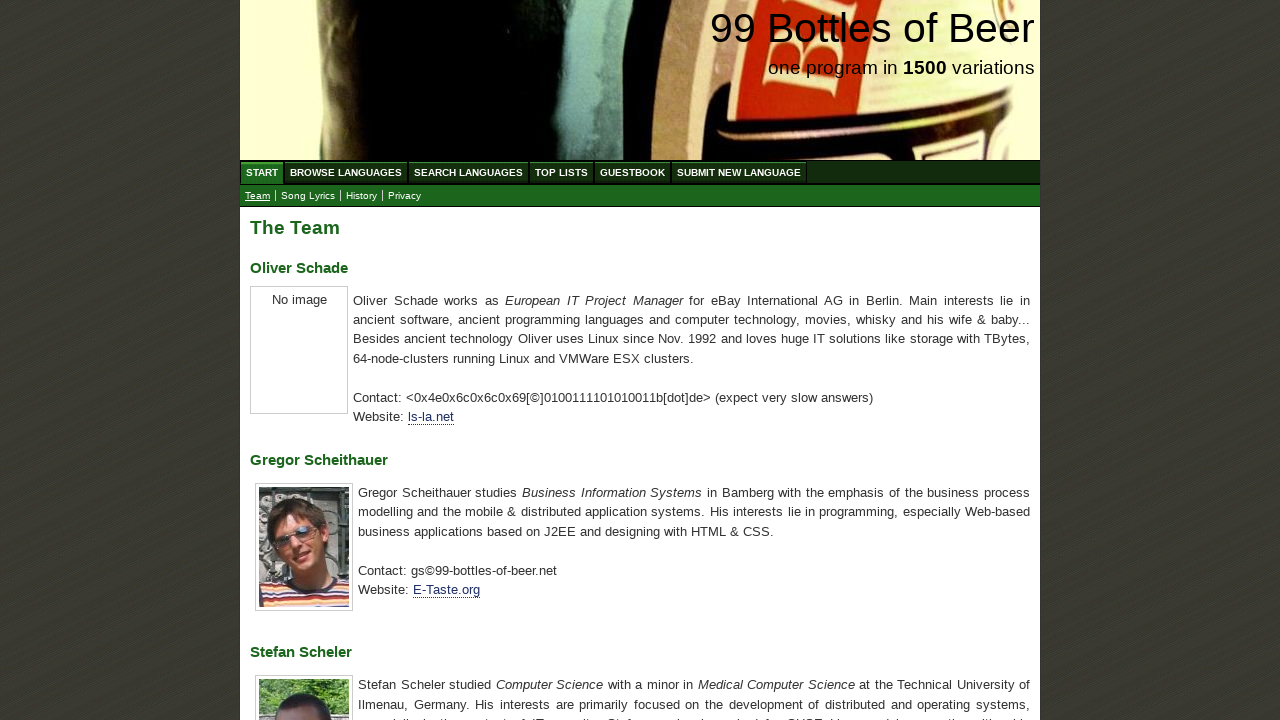

Team page content loaded with h3 elements visible
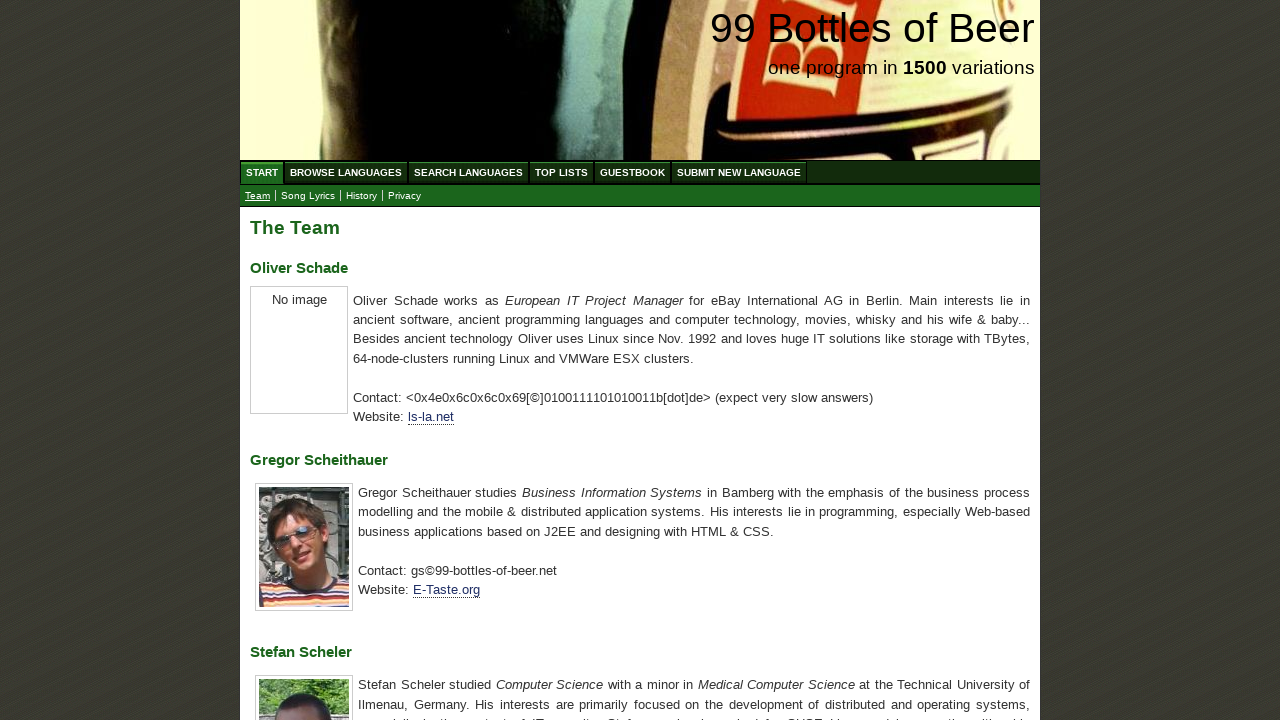

Located team member header elements
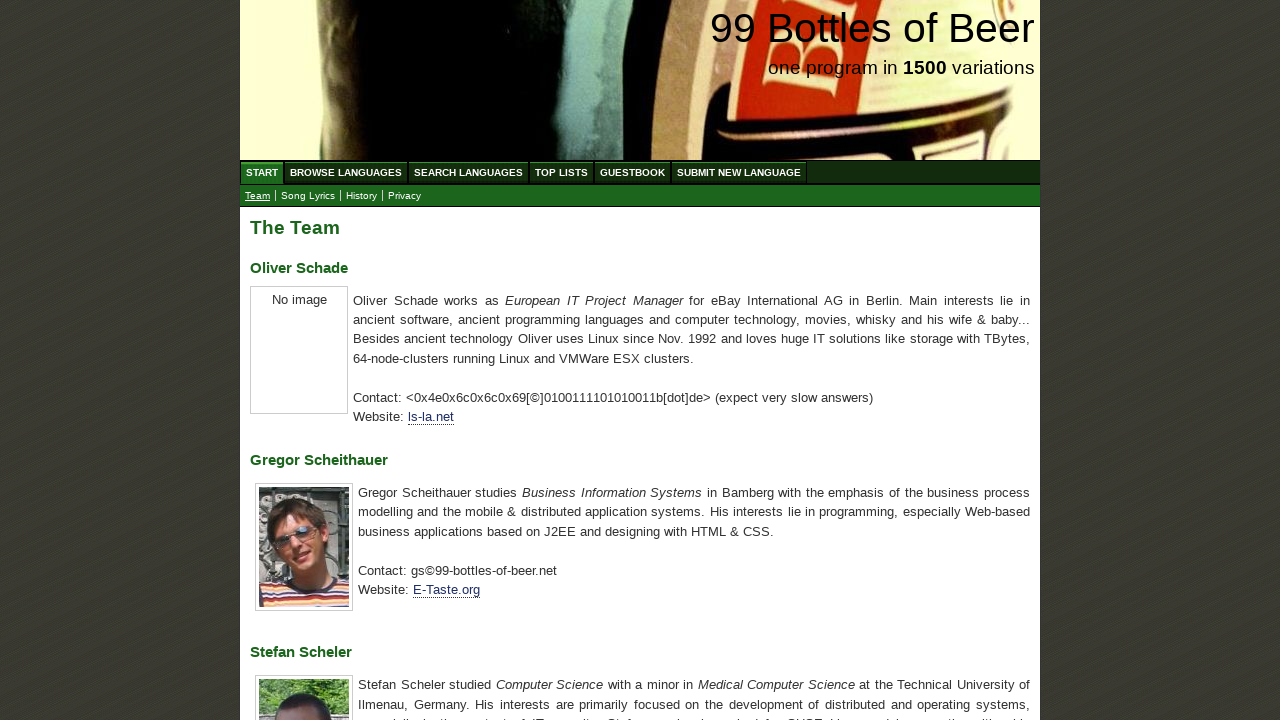

Verified that 3 team member names are displayed correctly
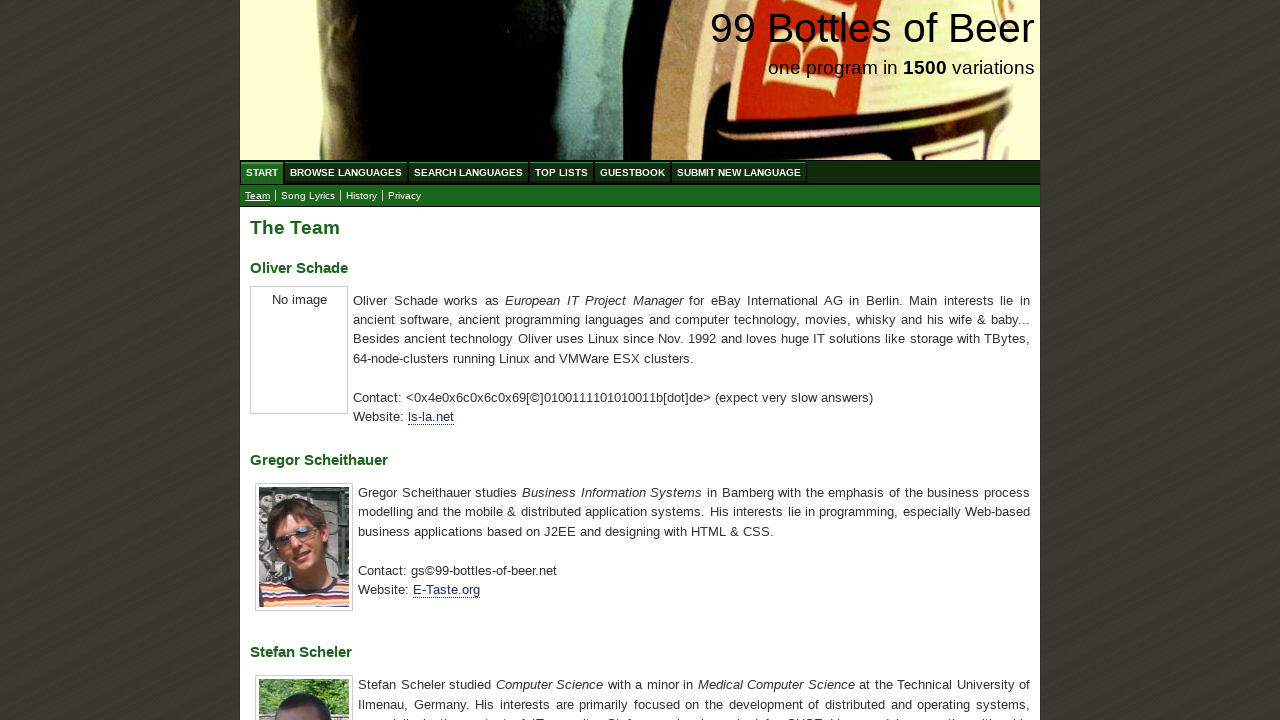

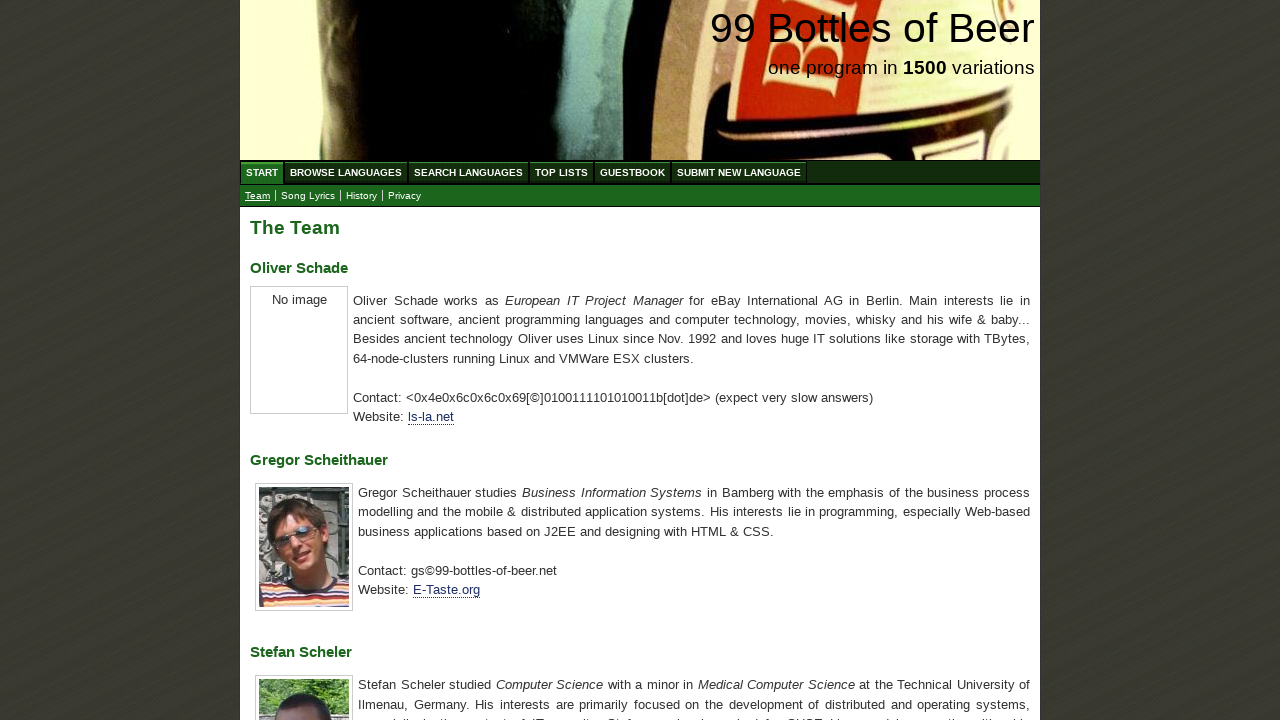